Navigates to the Automation Practice page and verifies that footer links are present and visible in the page.

Starting URL: https://rahulshettyacademy.com/AutomationPractice/

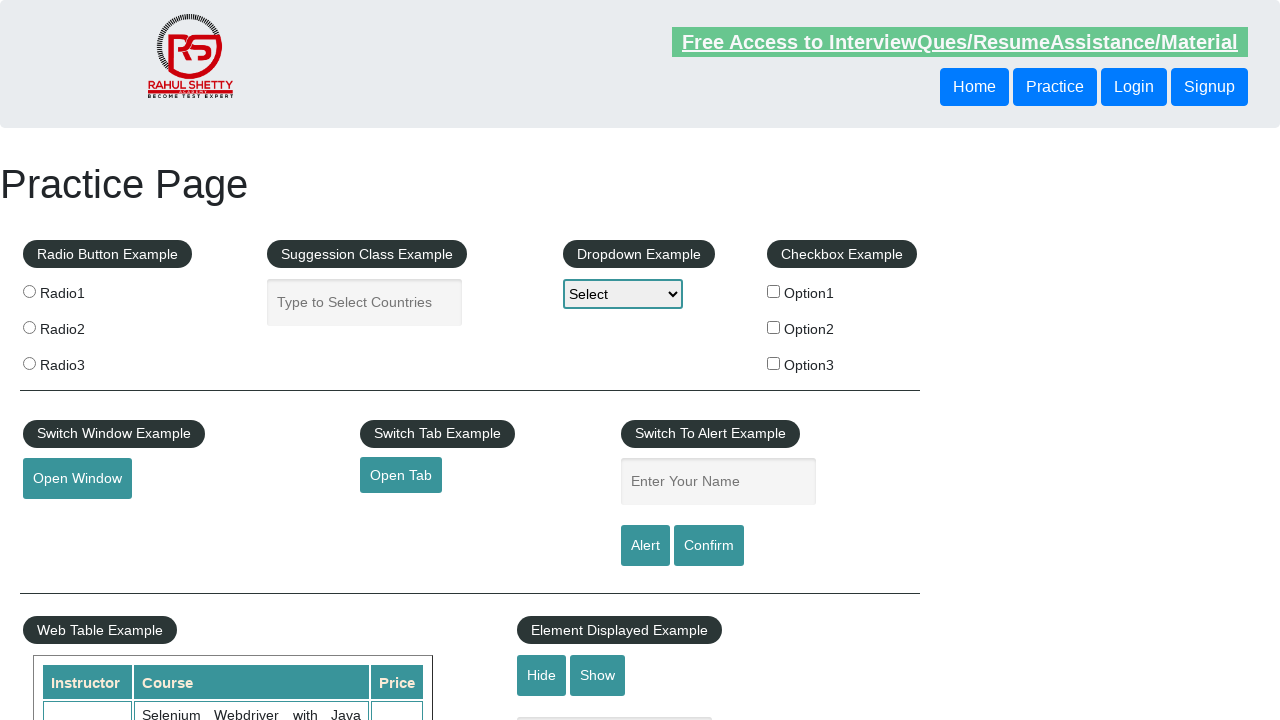

Navigated to Automation Practice page
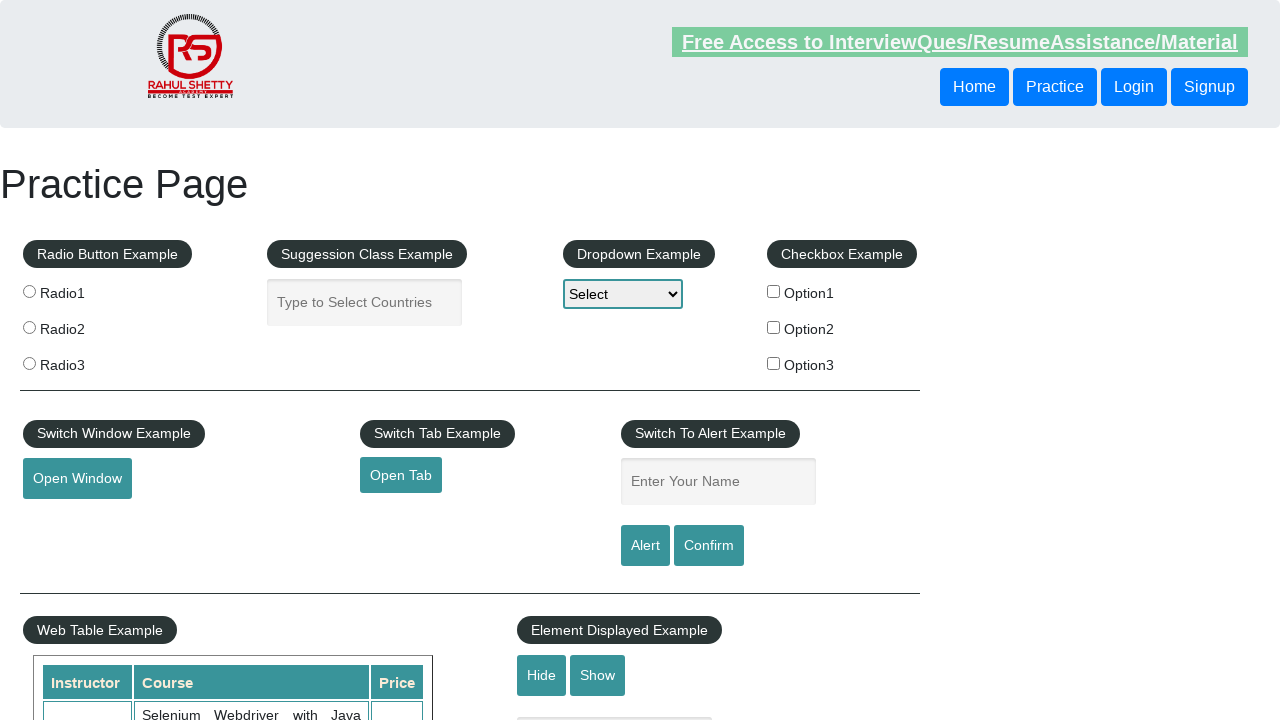

Footer links section loaded and visible
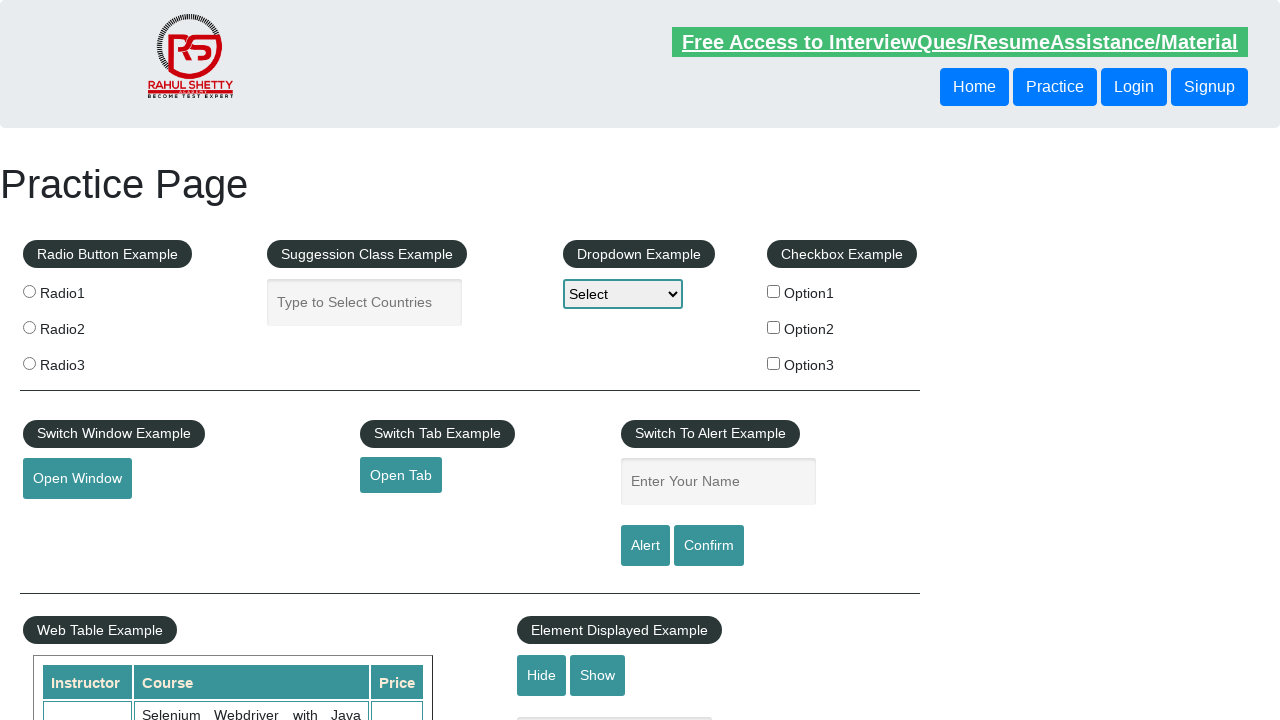

Verified footer links are present - found 20 links
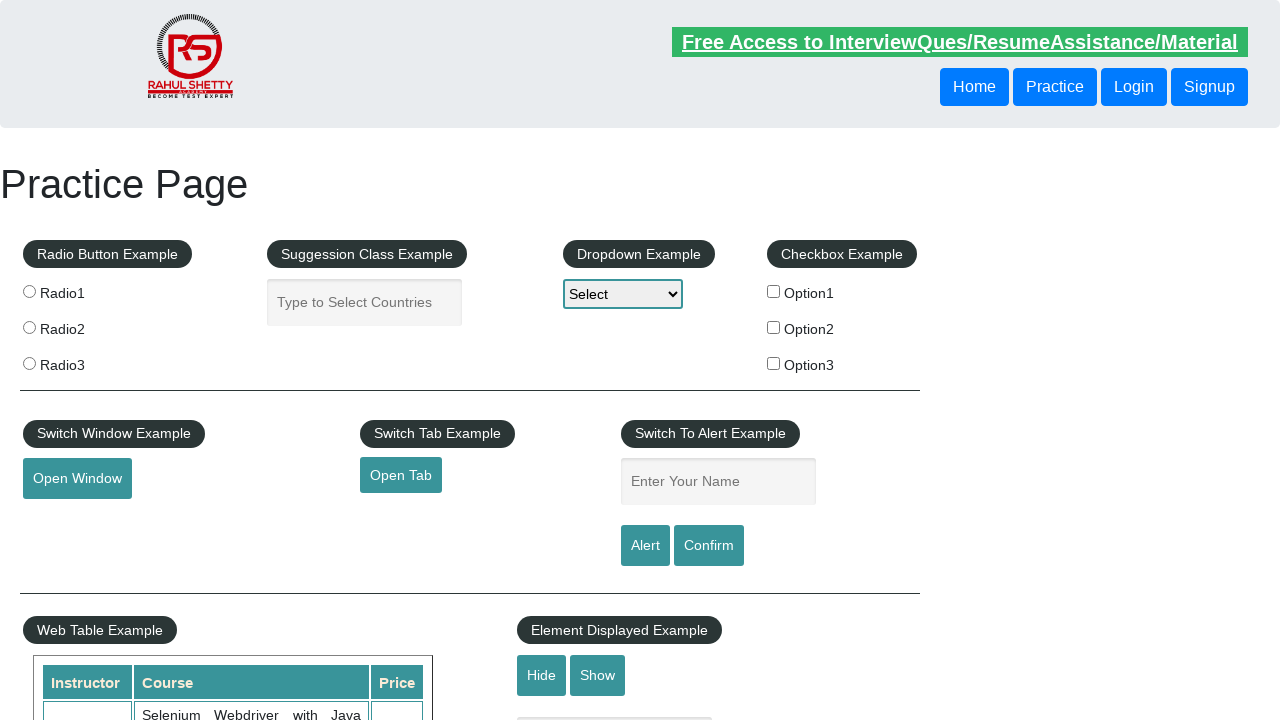

Retrieved first link href: #
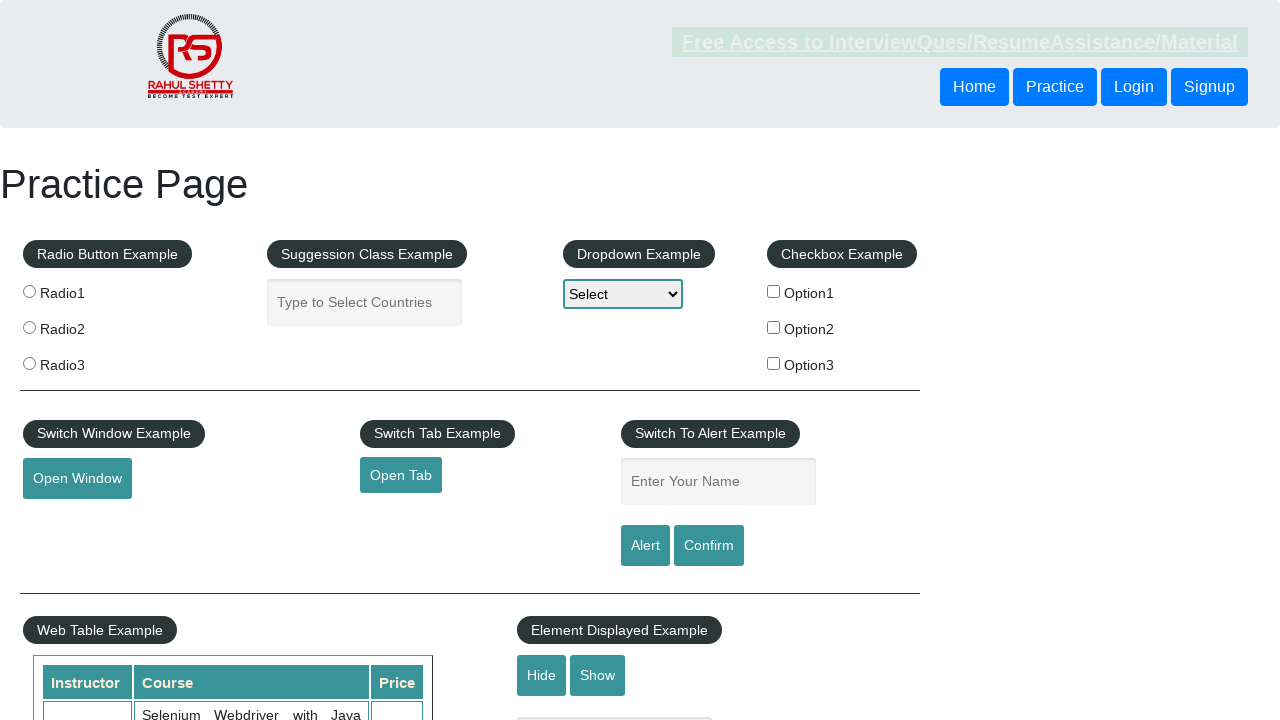

Retrieved first link text: Discount Coupons
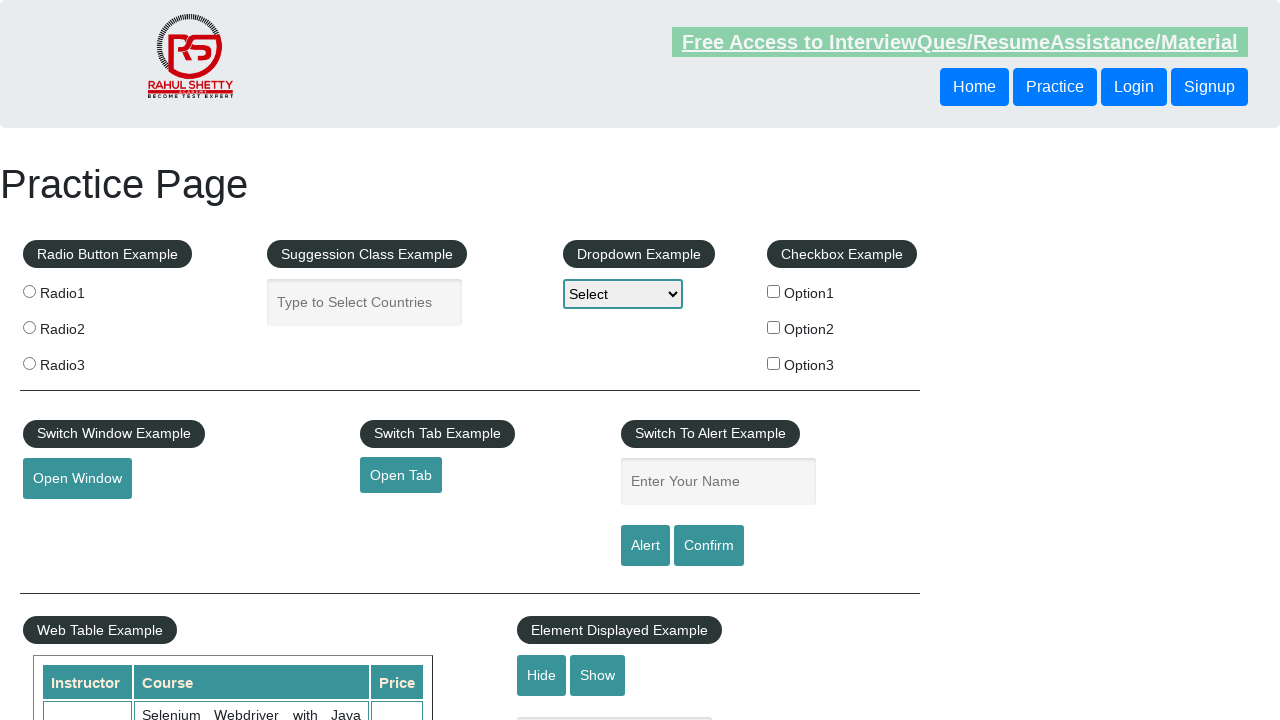

Clicked first footer link: Discount Coupons at (157, 482) on #gf-BIG a >> nth=0
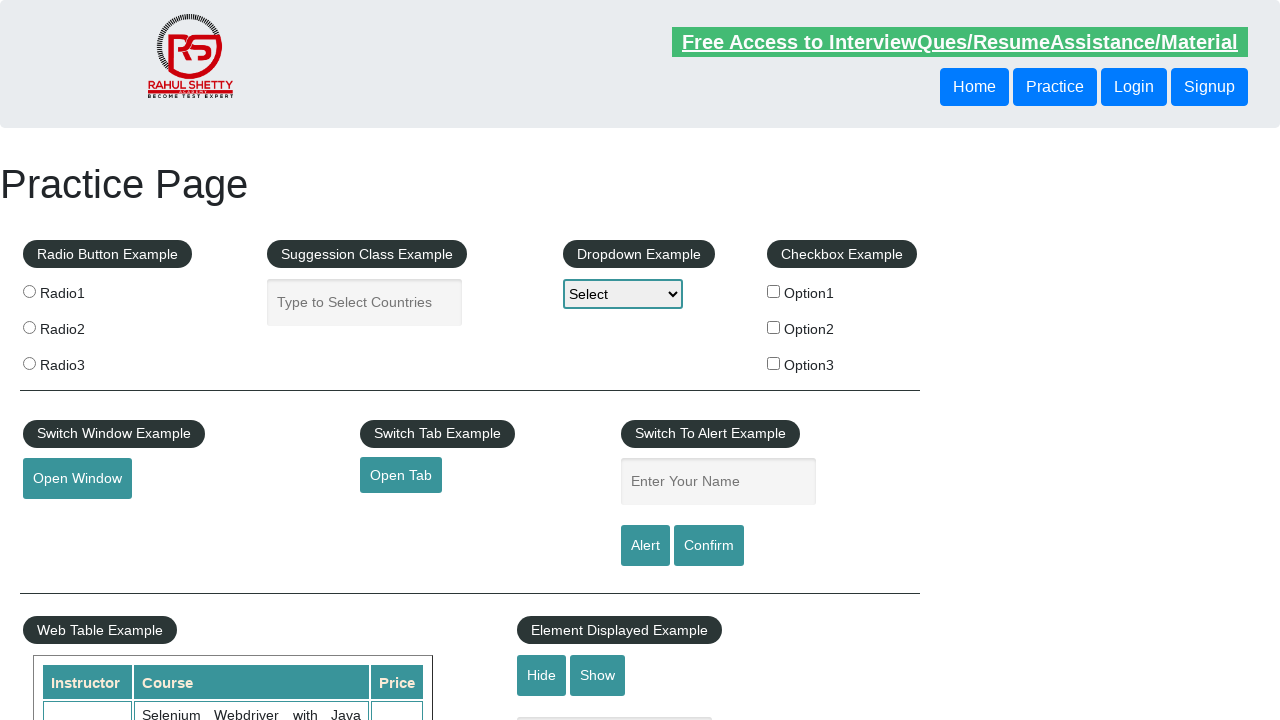

Page navigation completed and DOM content loaded
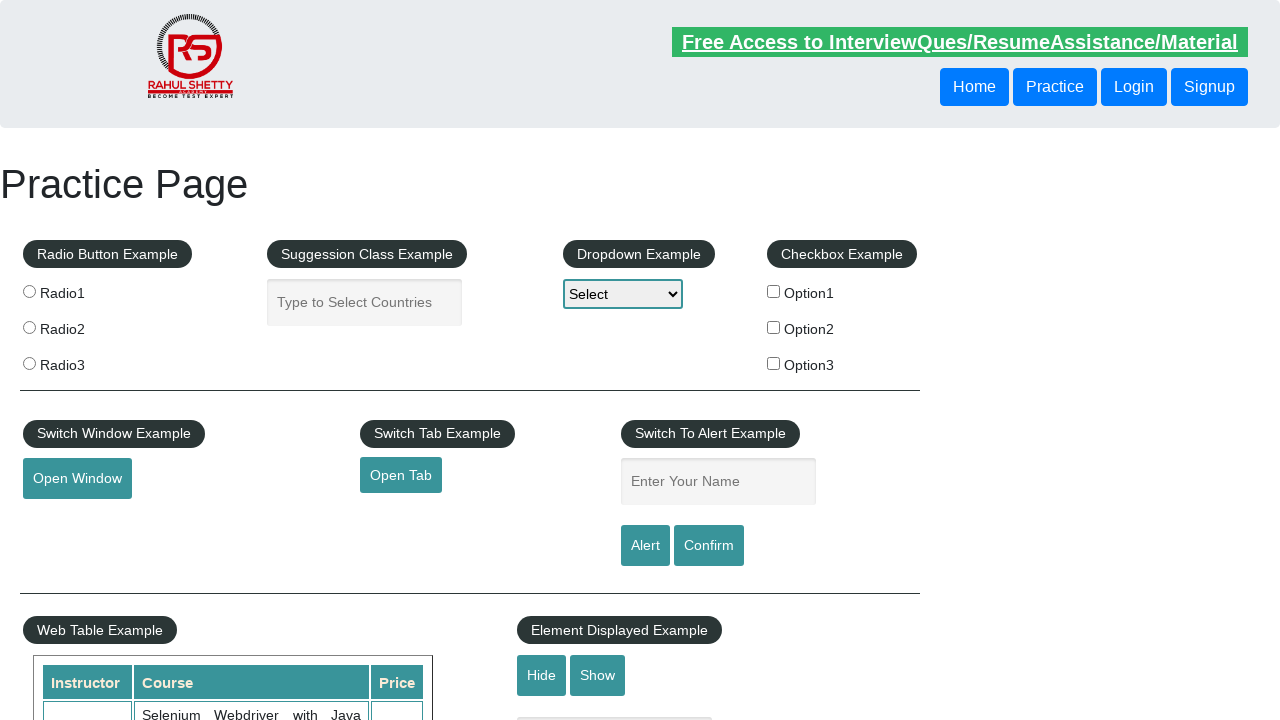

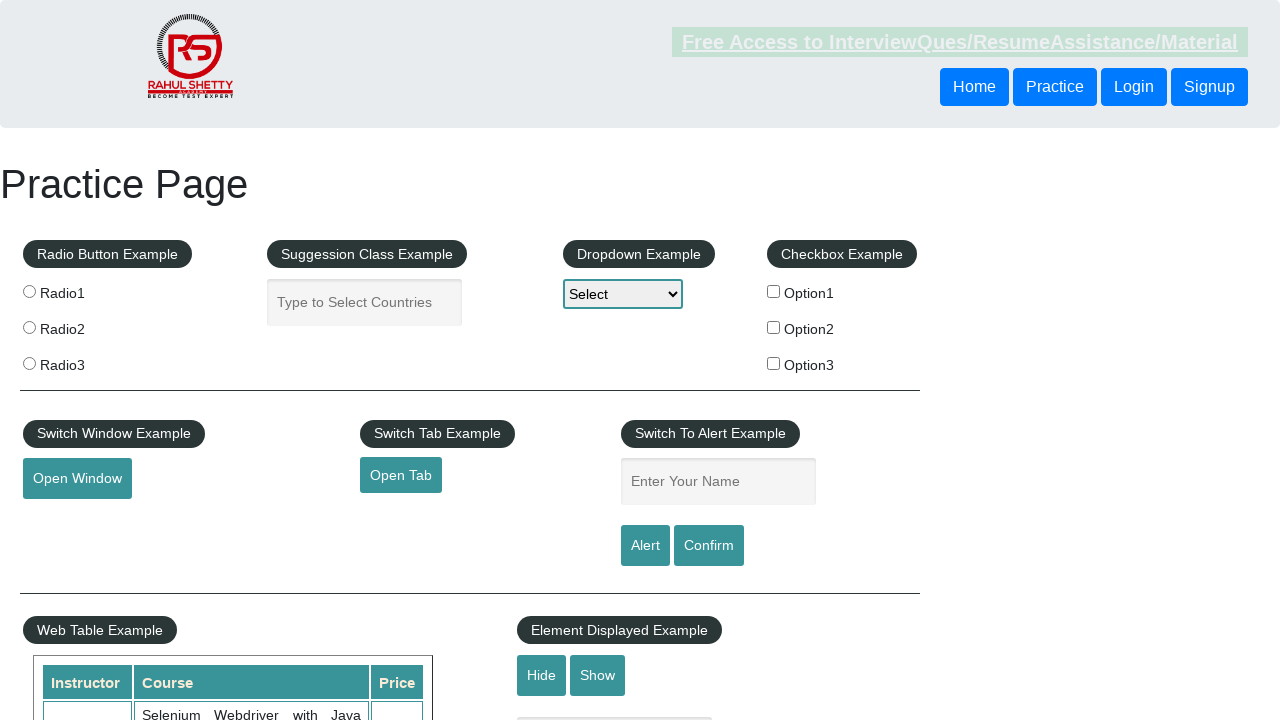